Tests a practice form submission by filling out personal information including name, email, gender, mobile number, date of birth, subject, and hobbies, then submitting the form.

Starting URL: https://demoqa.com/automation-practice-form

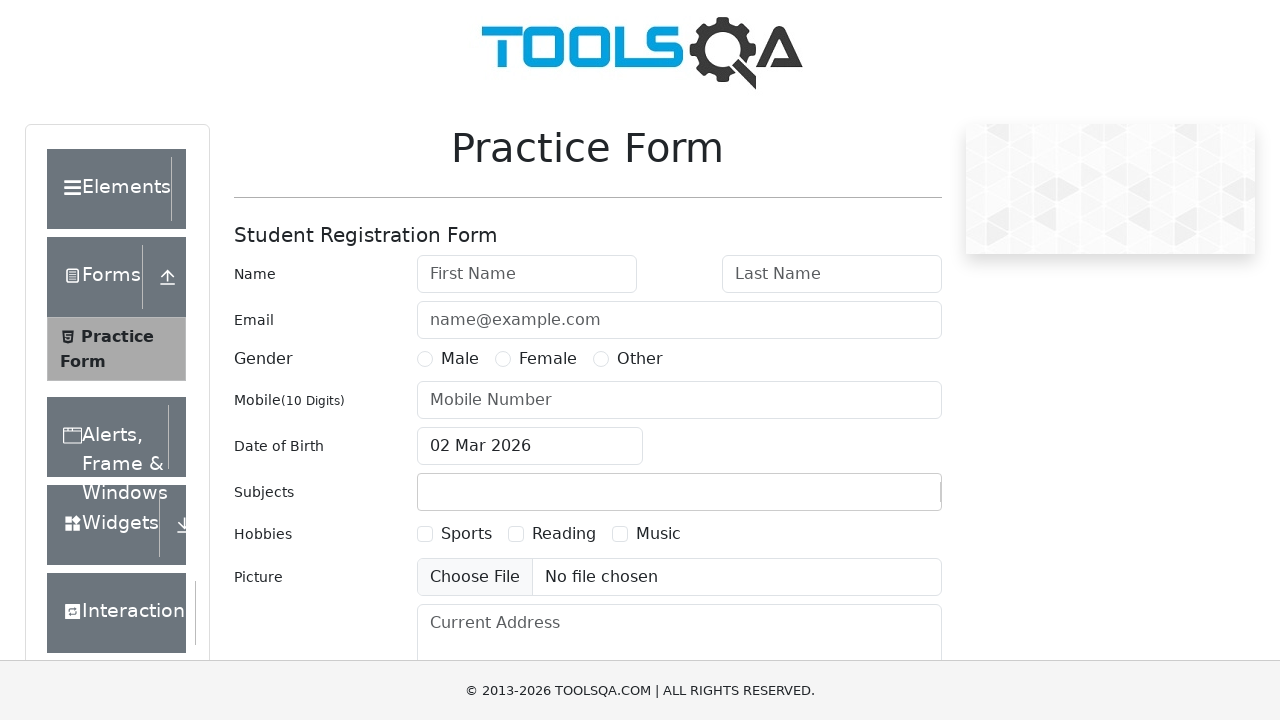

Filled first name field with 'Samantha' on input#firstName
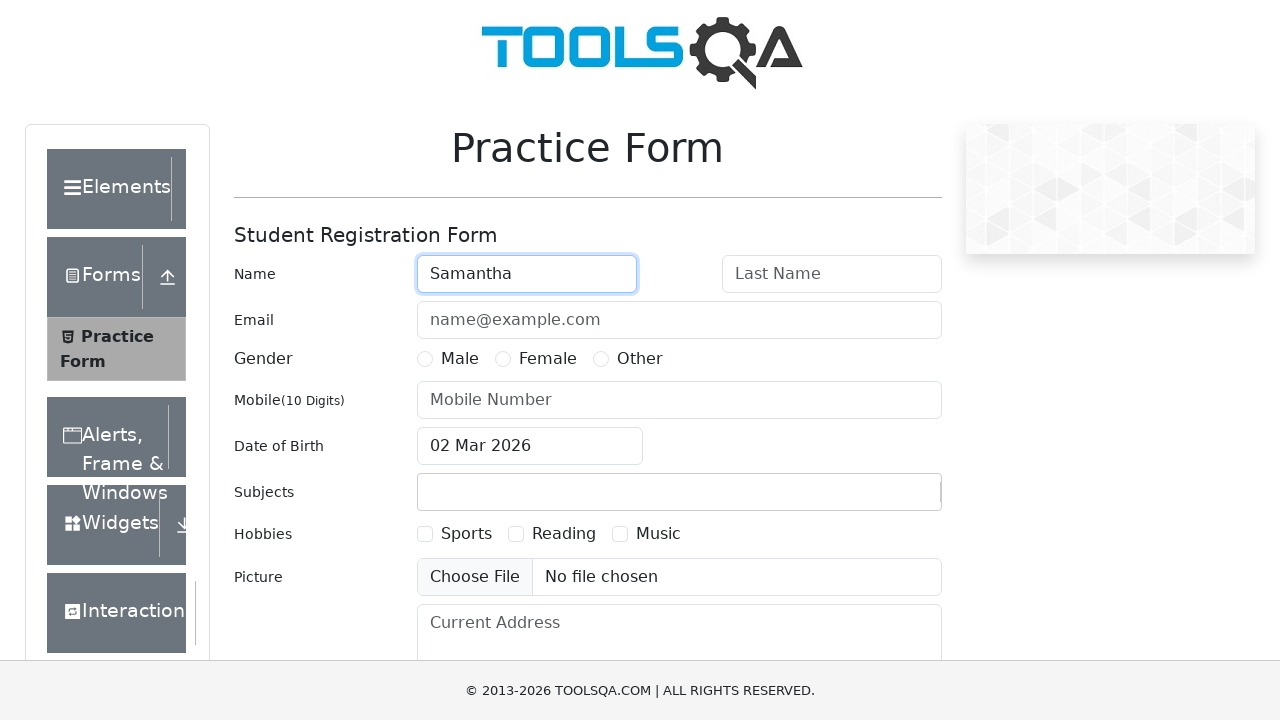

Filled last name field with 'Williams' on input#lastName
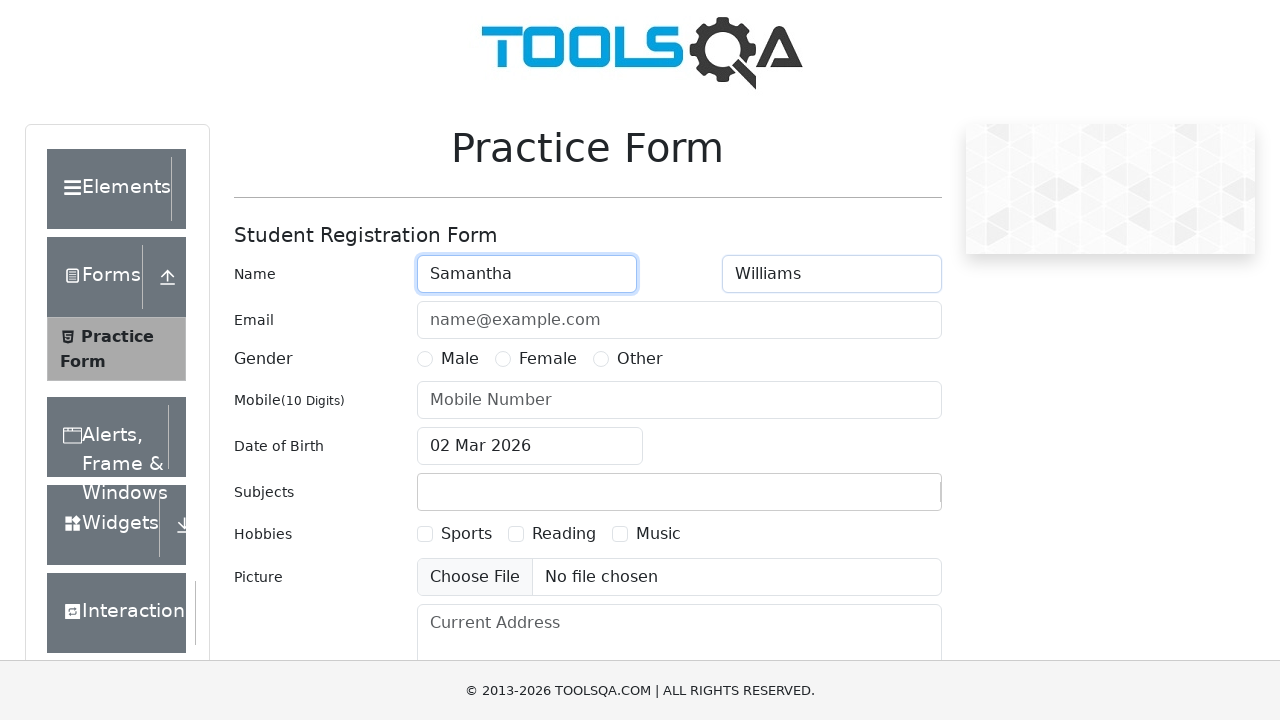

Filled email field with 'samantha.williams@example.com' on input#userEmail
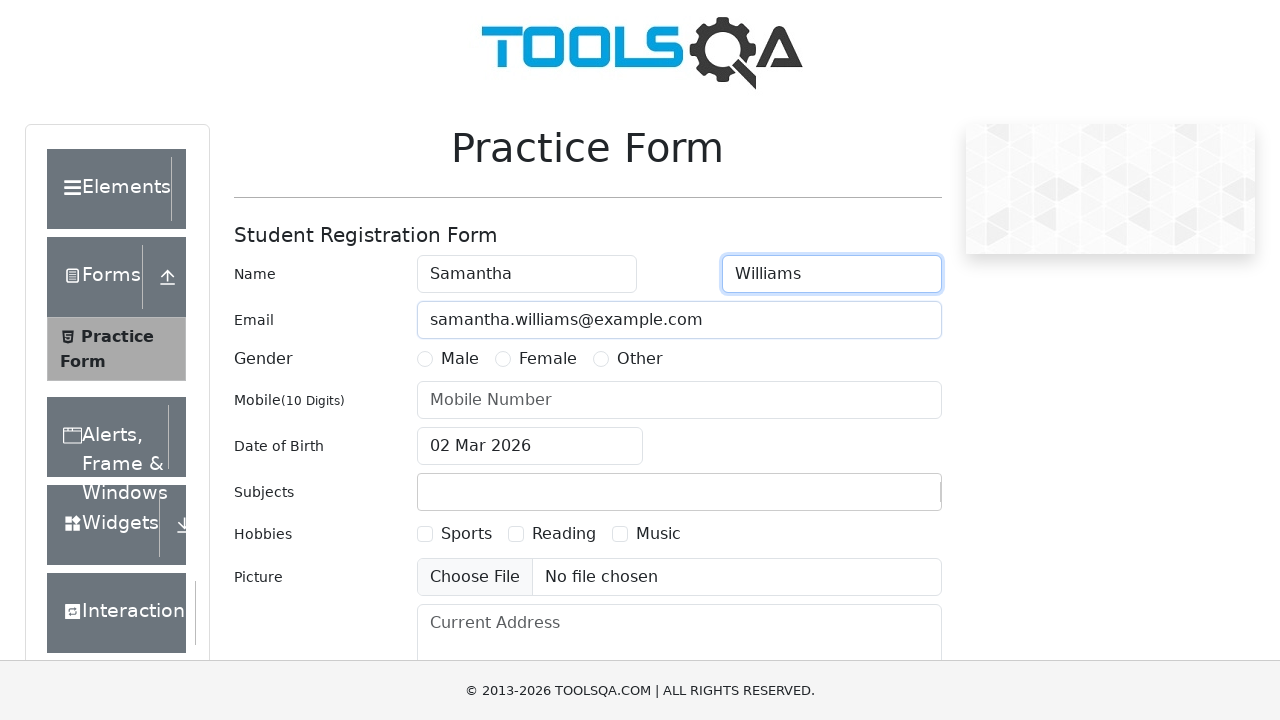

Selected Female gender option at (548, 359) on label[for='gender-radio-2']
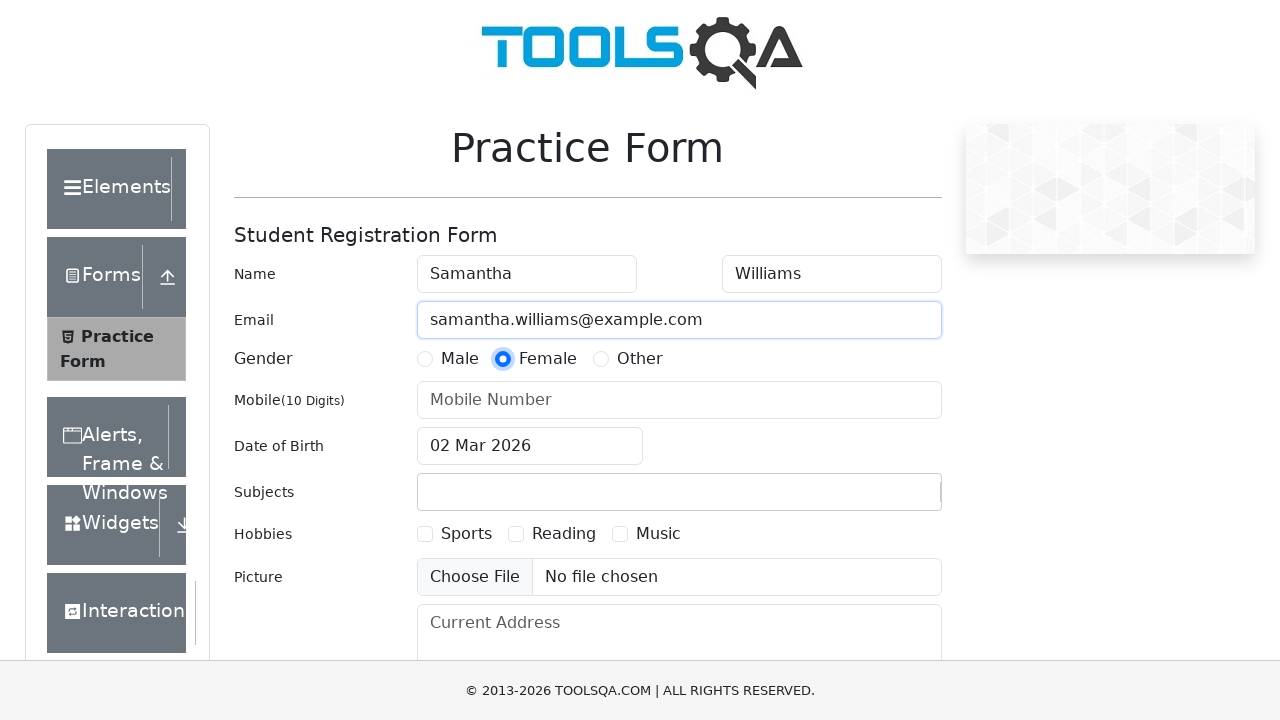

Filled mobile number field with '8765432109' on input#userNumber
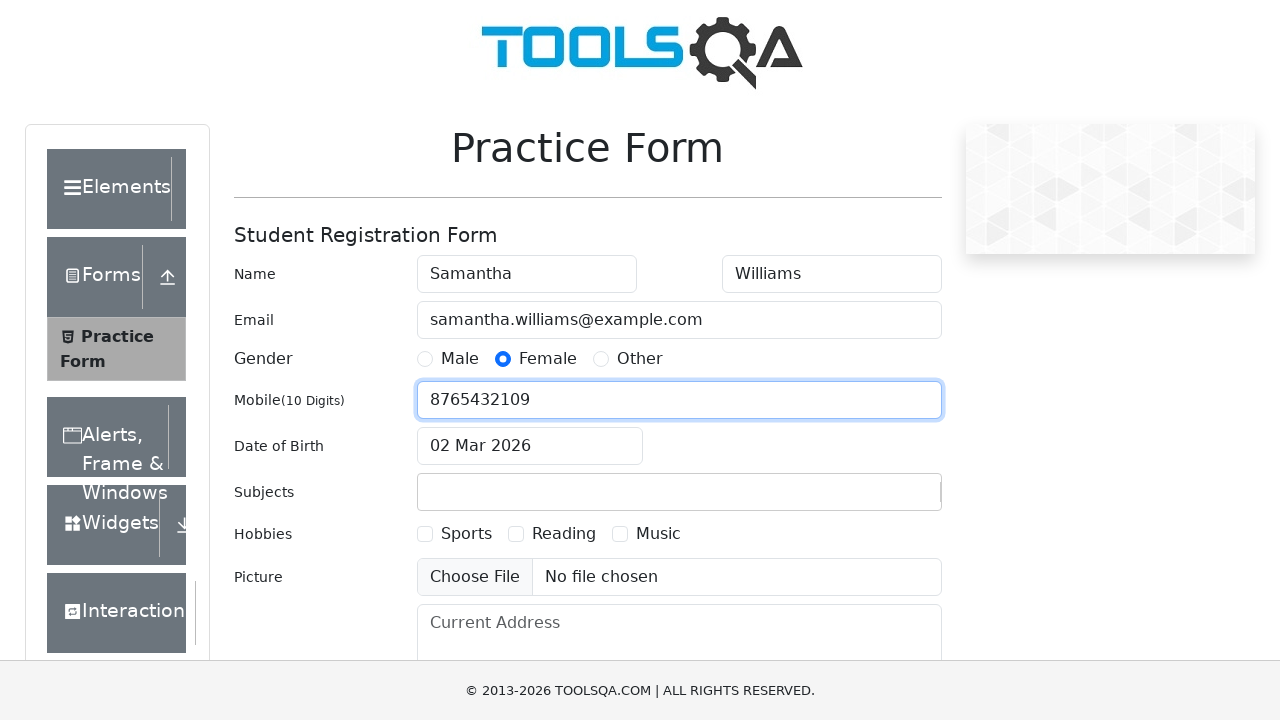

Clicked date of birth input to open date picker at (530, 446) on input#dateOfBirthInput
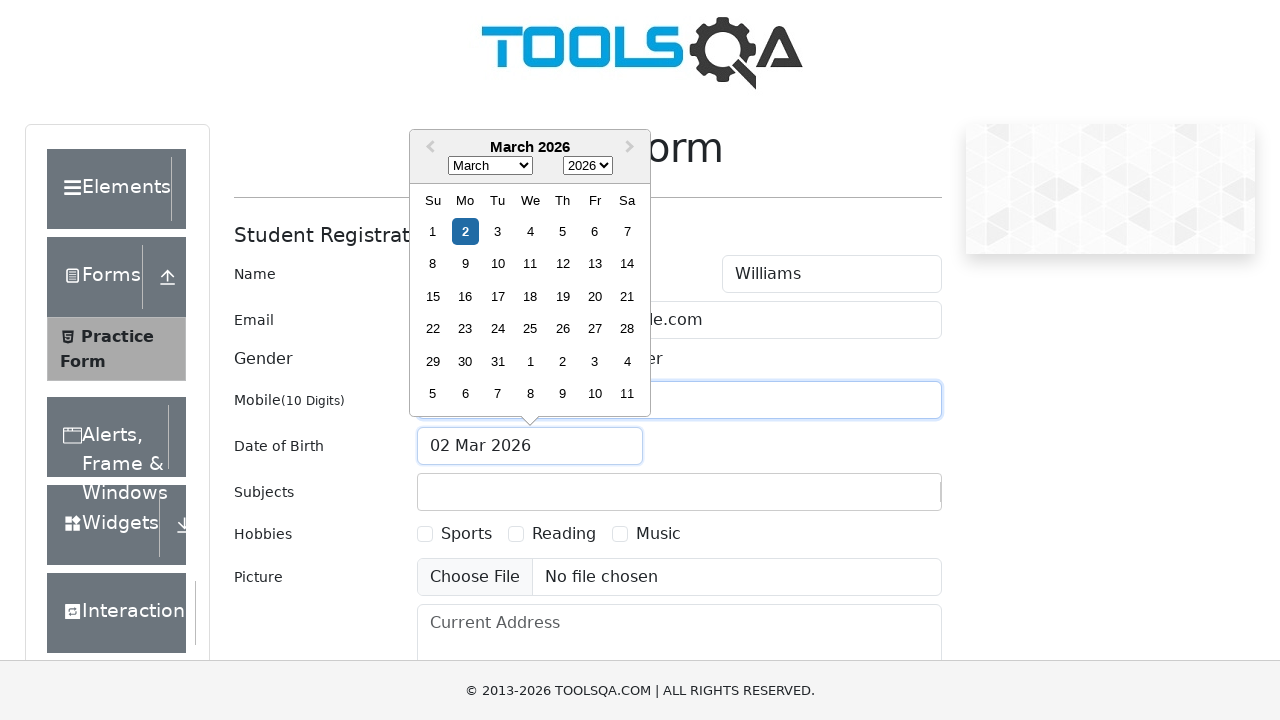

Date picker appeared and month selector loaded
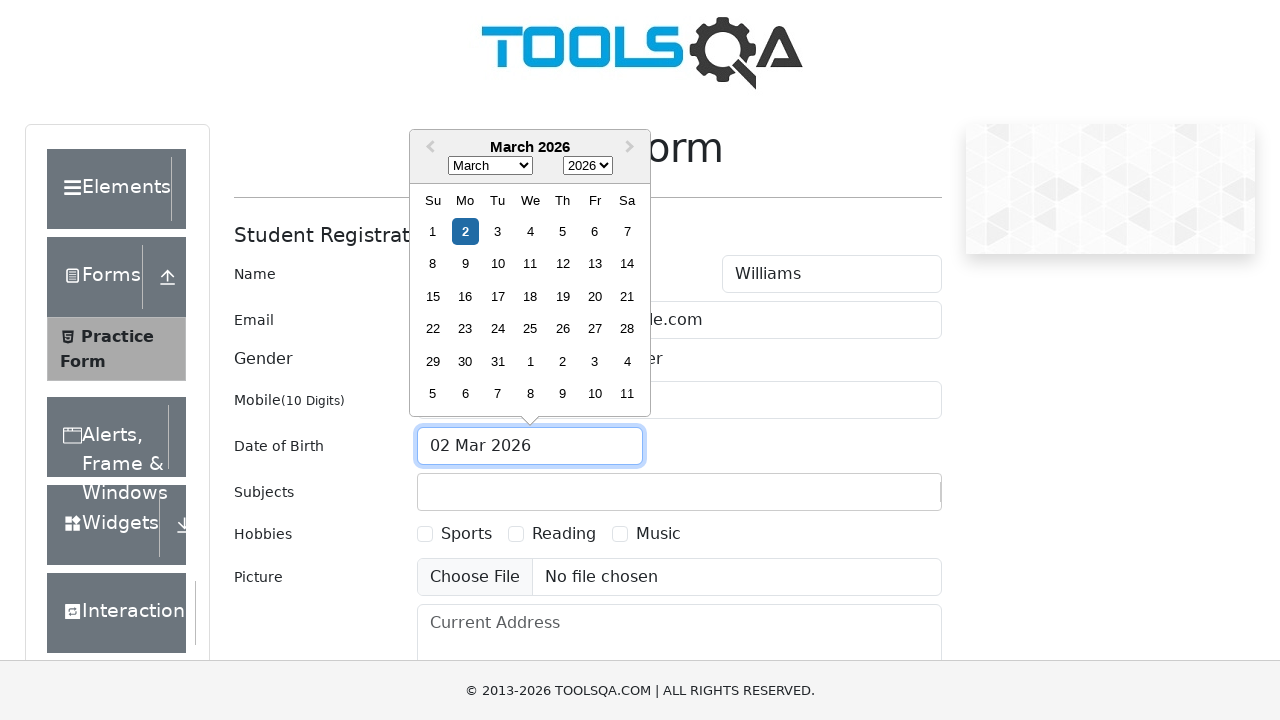

Selected January from month dropdown on select.react-datepicker__month-select
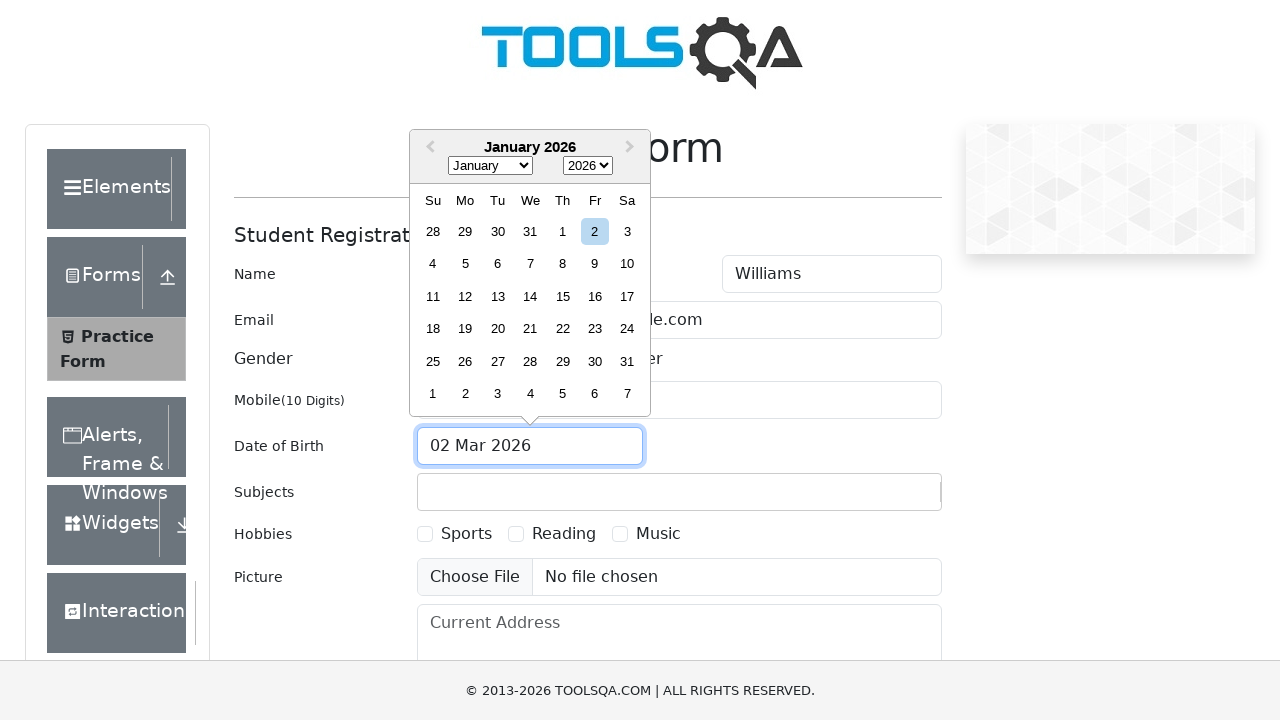

Selected 2000 from year dropdown on select.react-datepicker__year-select
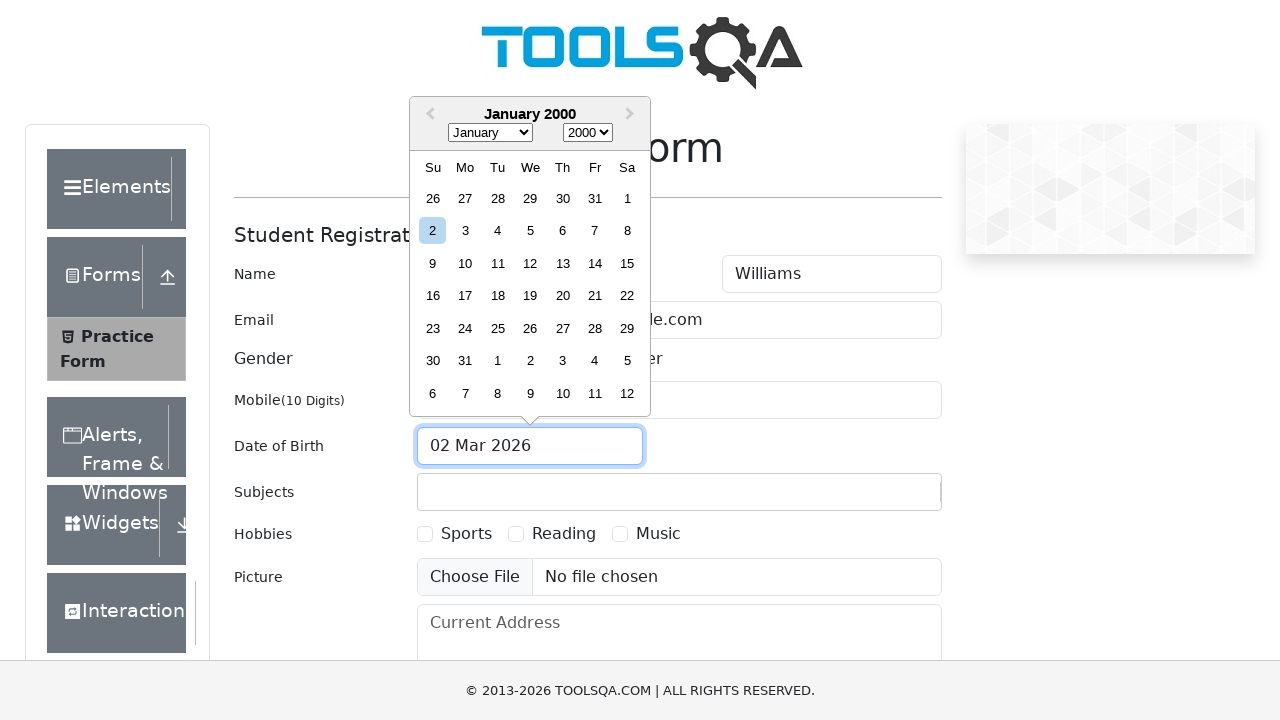

Selected 7th day from date picker at (595, 231) on div.react-datepicker__day--007:not(.react-datepicker__day--outside-month)
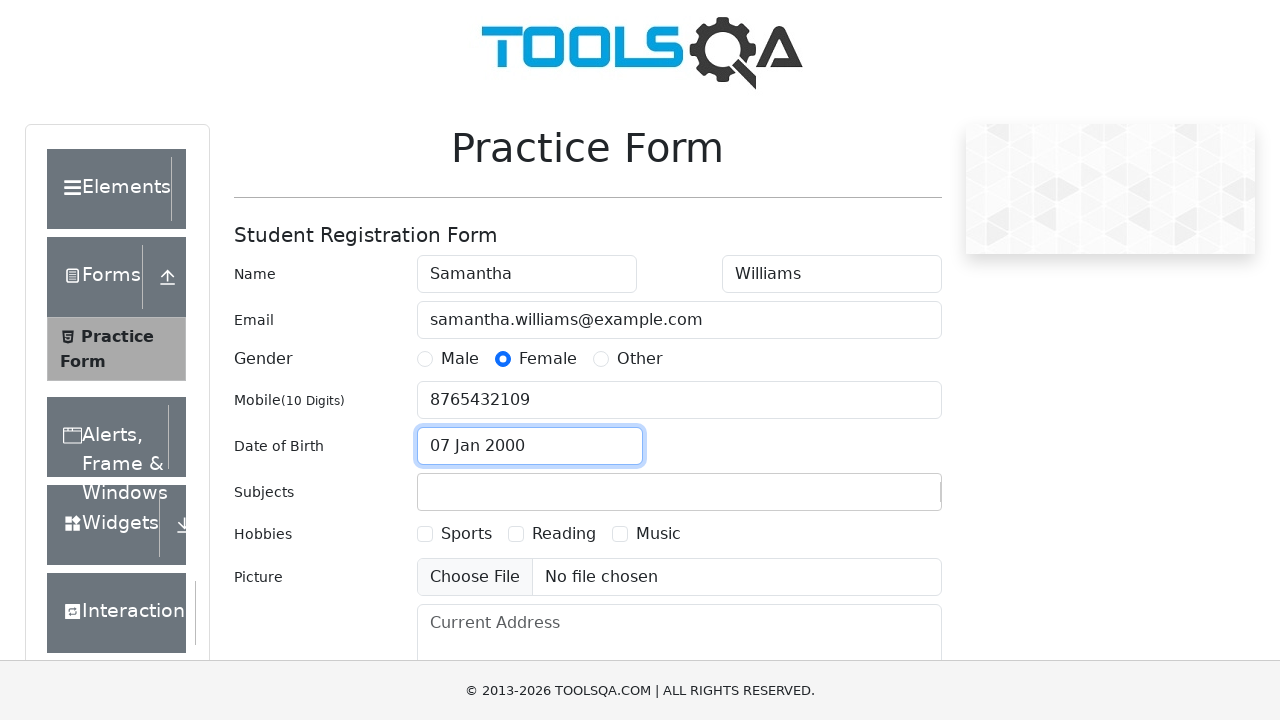

Scrolled subject input field into view
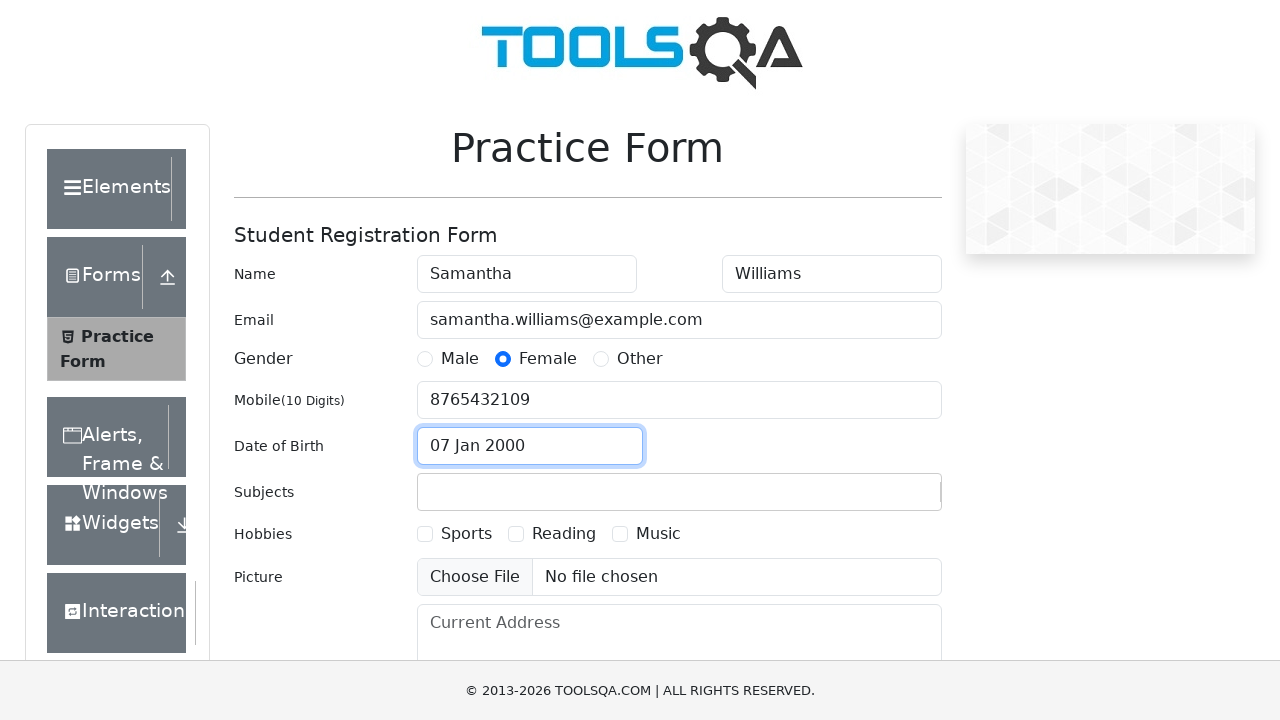

Filled subject field with 'Computer Science' on input#subjectsInput
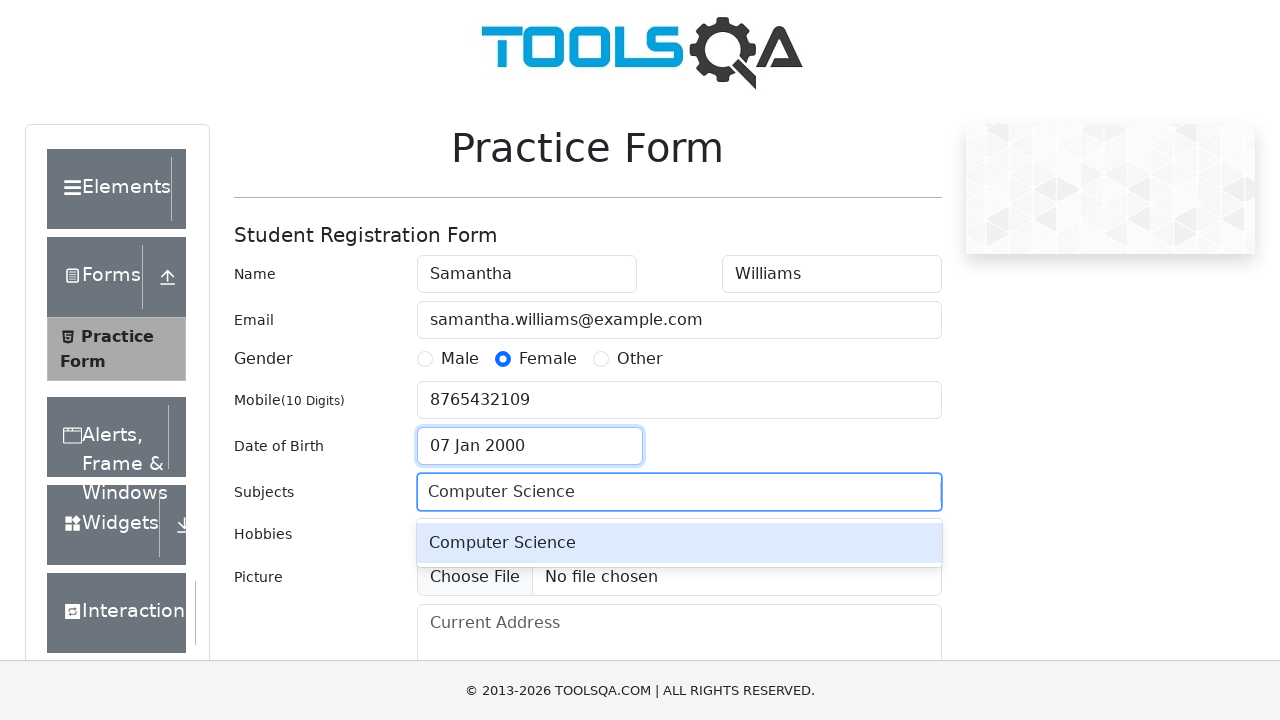

Subject autocomplete option appeared
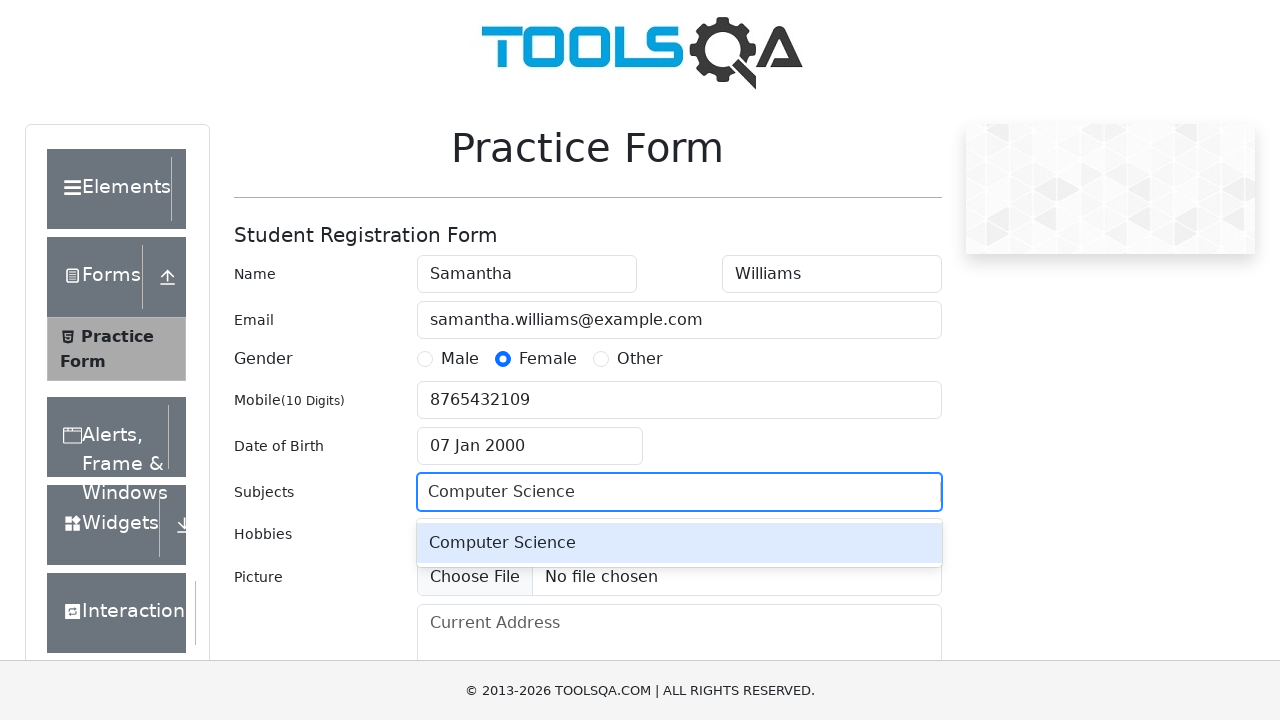

Selected 'Computer Science' from autocomplete options at (679, 543) on div.subjects-auto-complete__option >> text='Computer Science'
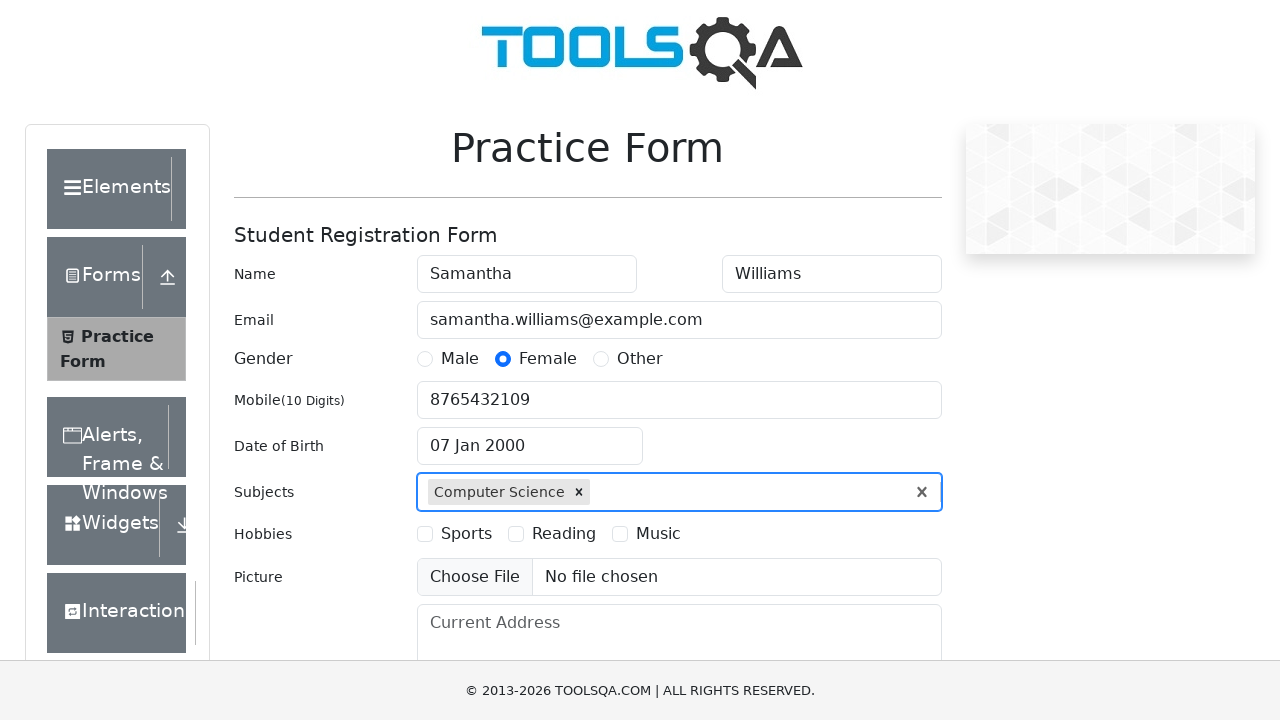

Selected Sports hobby at (466, 534) on label[for='hobbies-checkbox-1']
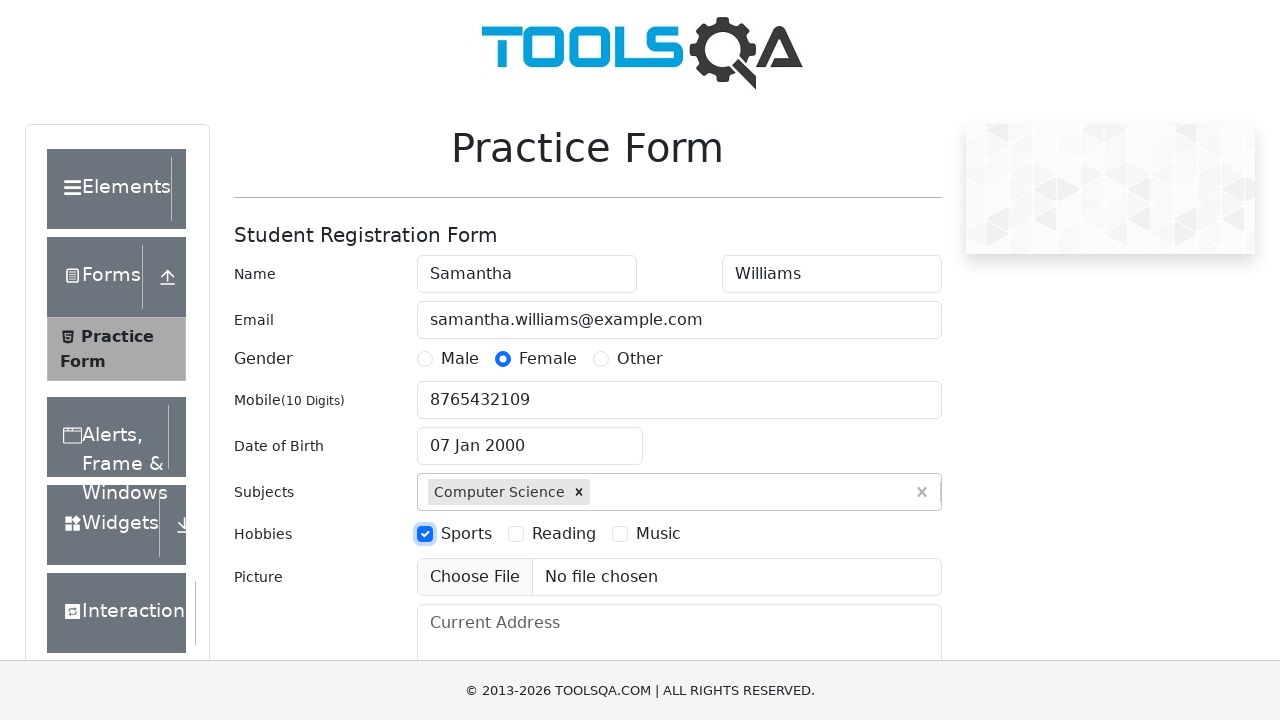

Selected Reading hobby at (564, 534) on label[for='hobbies-checkbox-2']
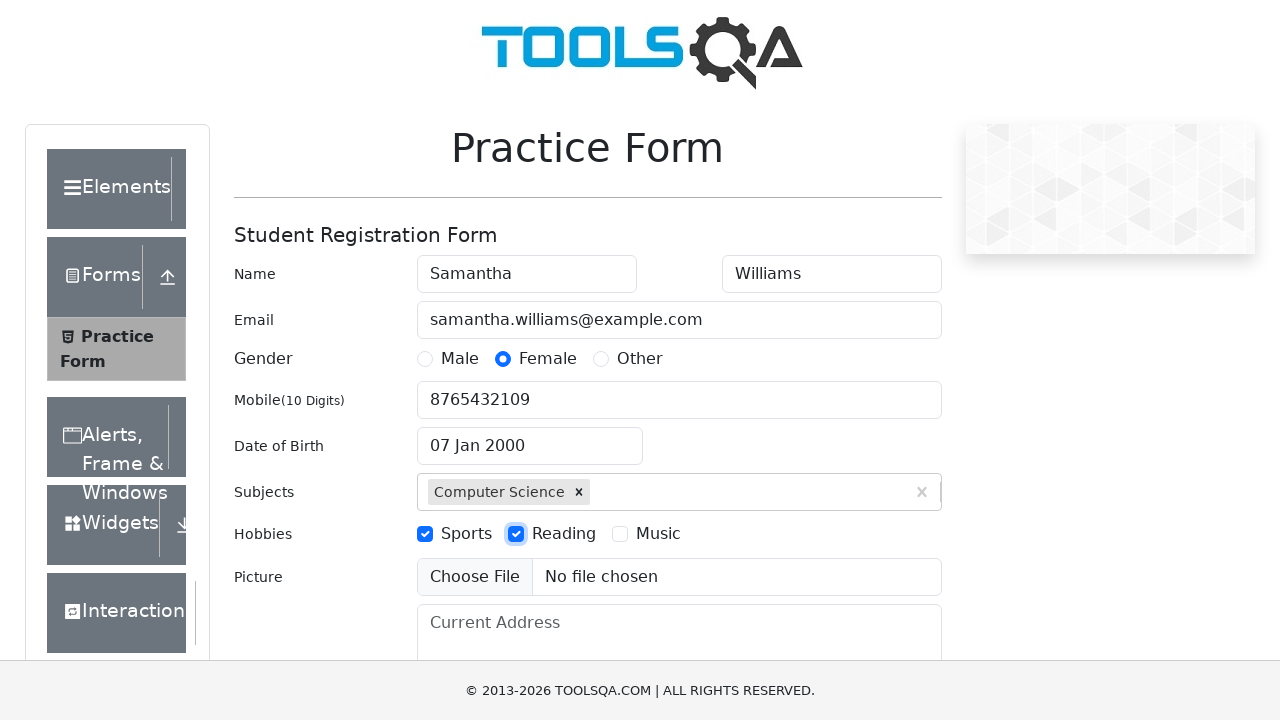

Selected Music hobby at (658, 534) on label[for='hobbies-checkbox-3']
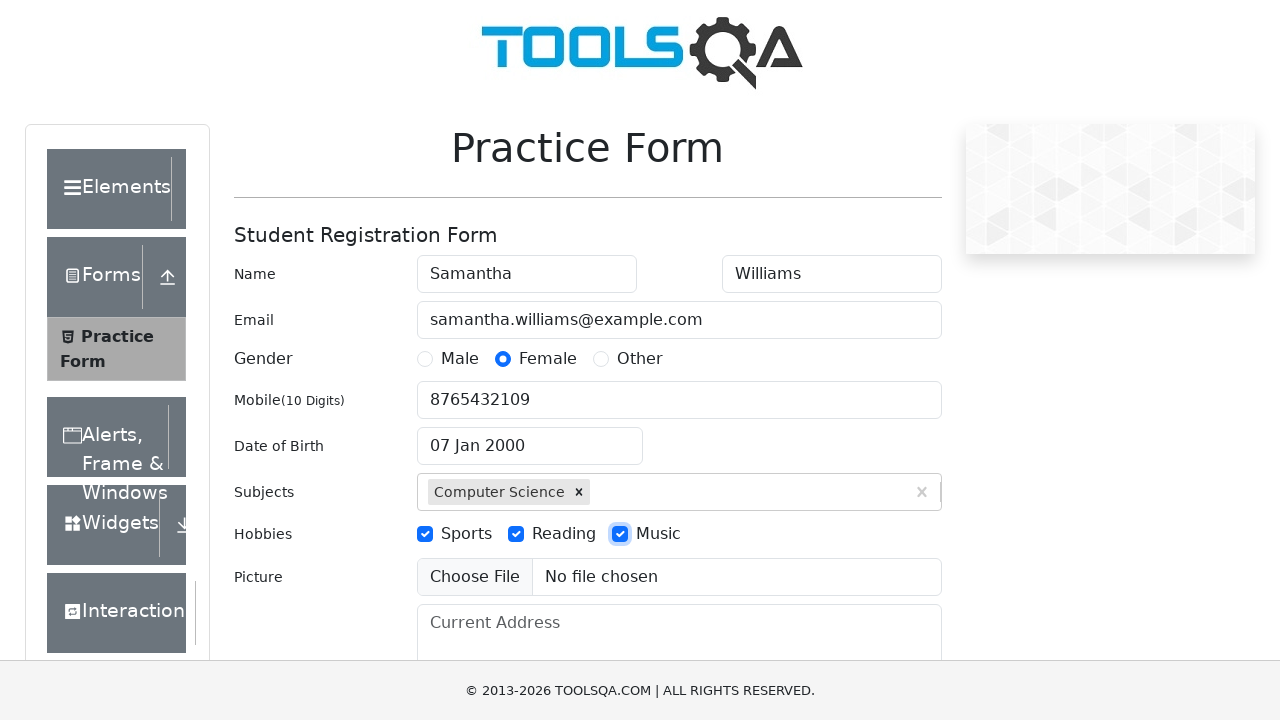

Submitted the practice form
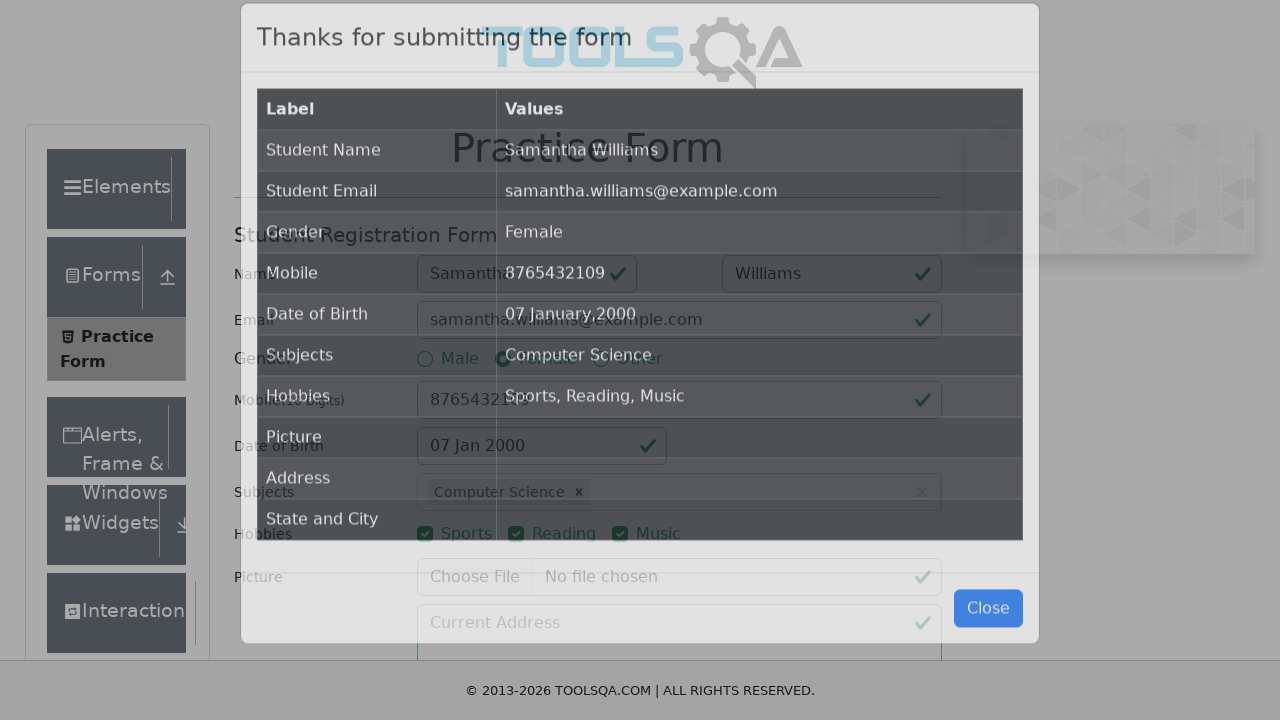

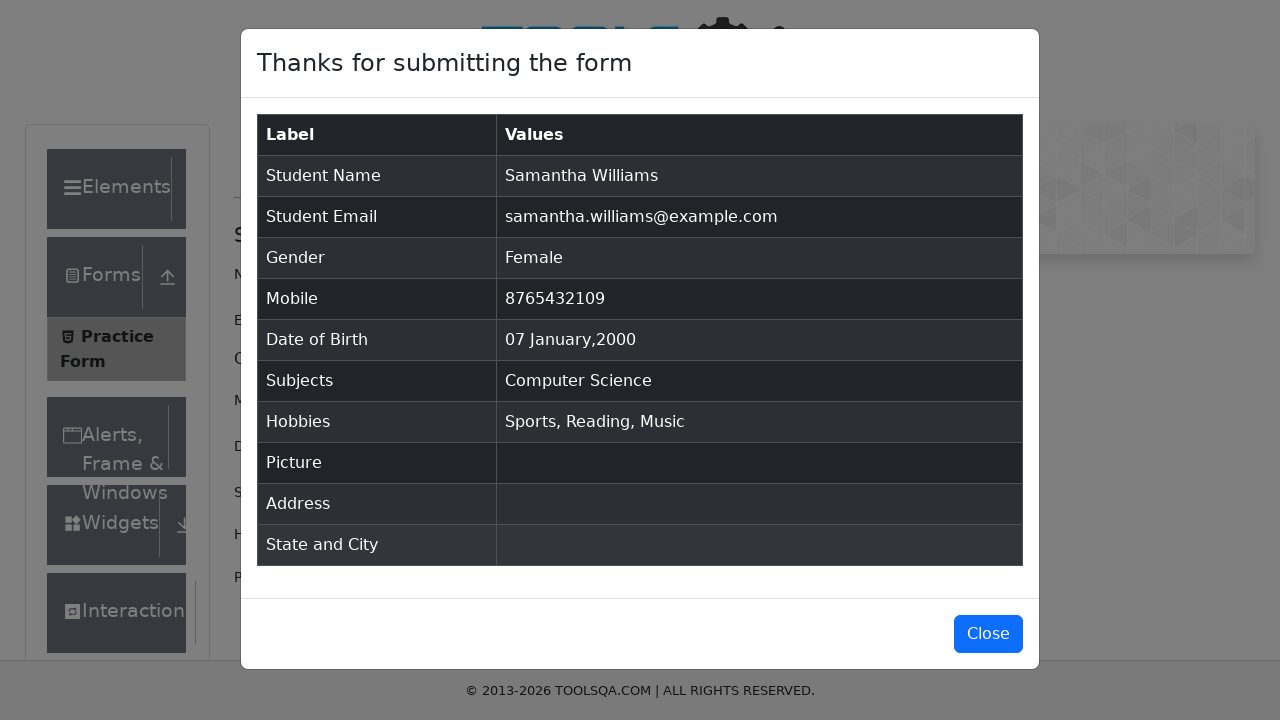